Tests a number entry form by entering a value, clicking submit, and verifying the result message either in an error element or in an alert dialog.

Starting URL: https://kristinek.github.io/site/tasks/enter_a_number

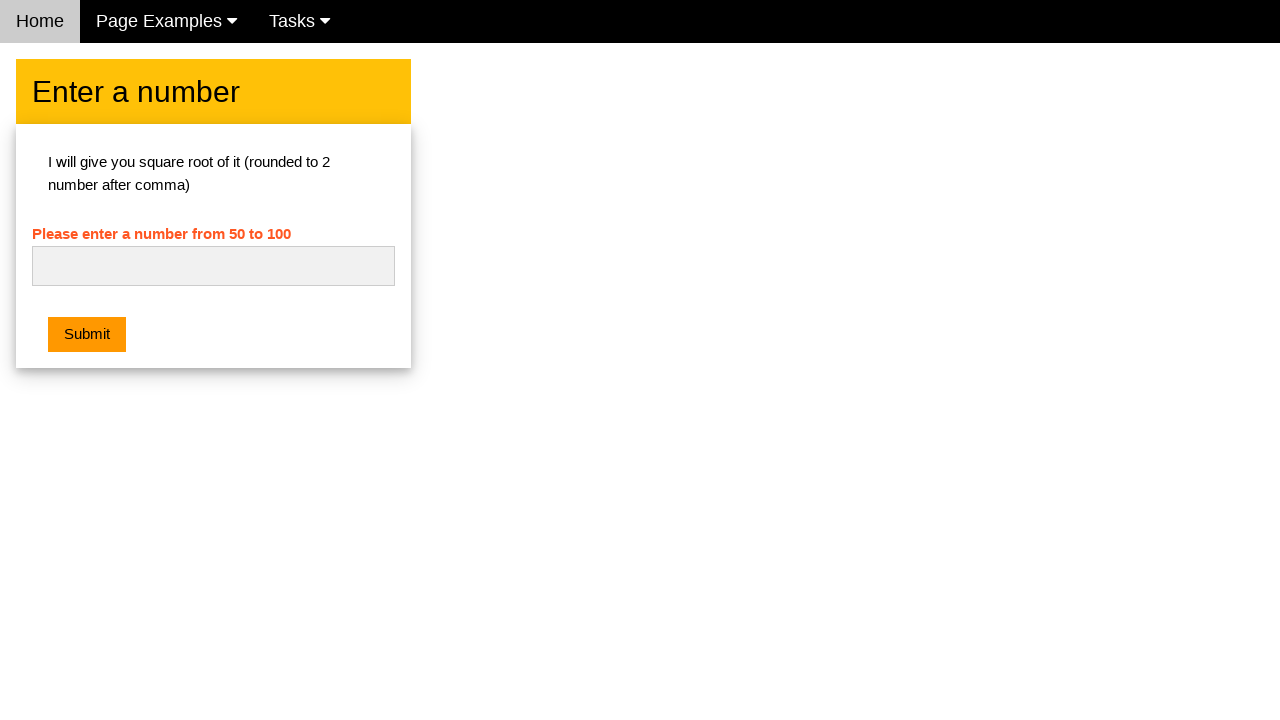

Filled number input field with '42' on input[type='text']
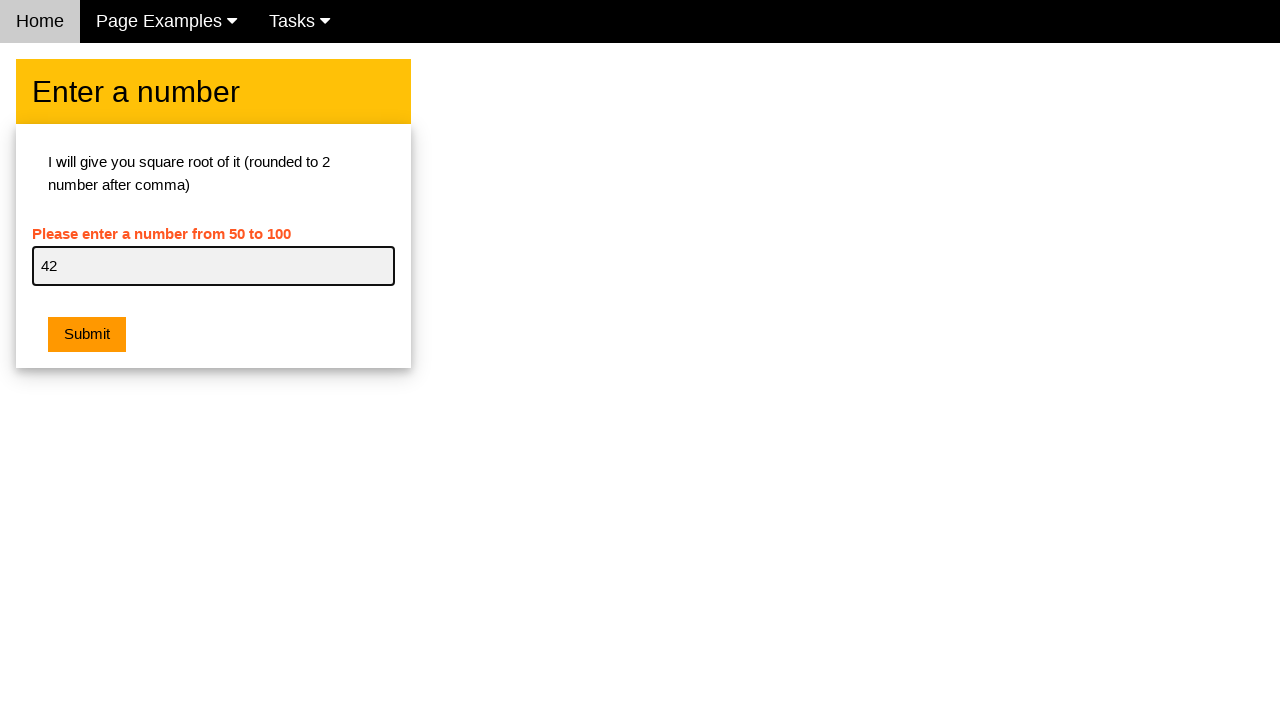

Clicked Submit button at (87, 335) on button[onclick]
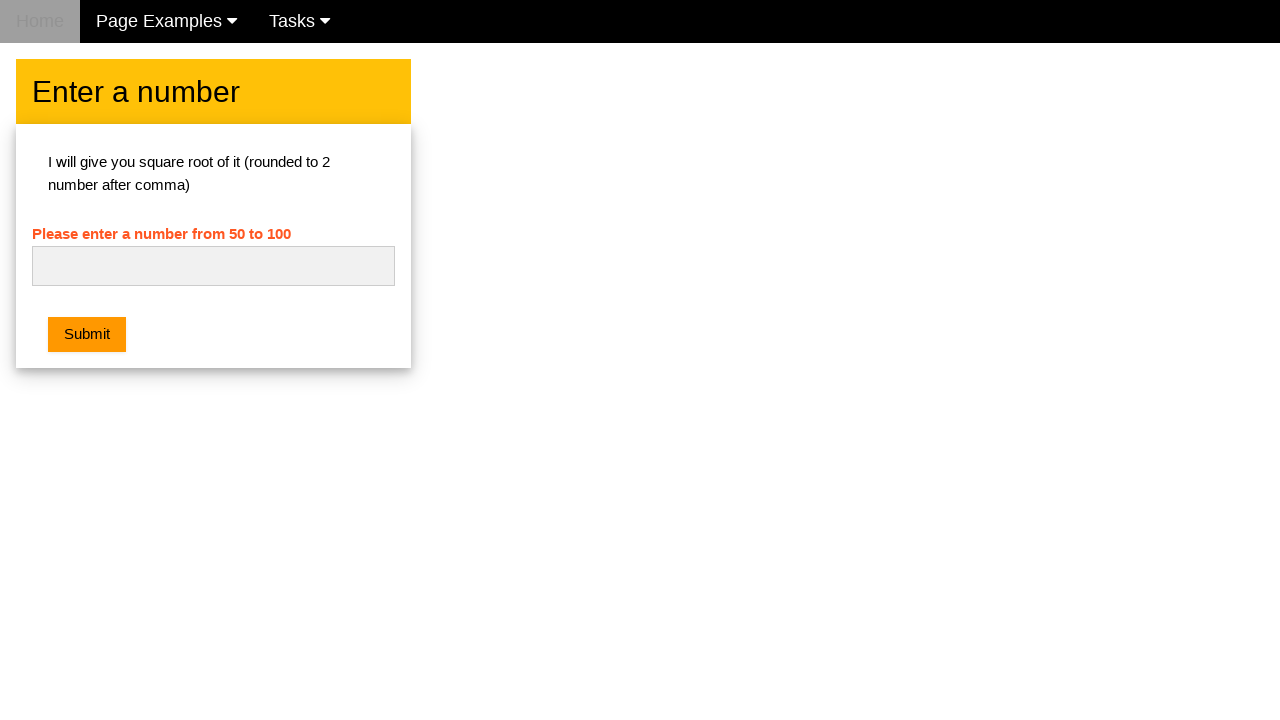

Located error element #ch1_error
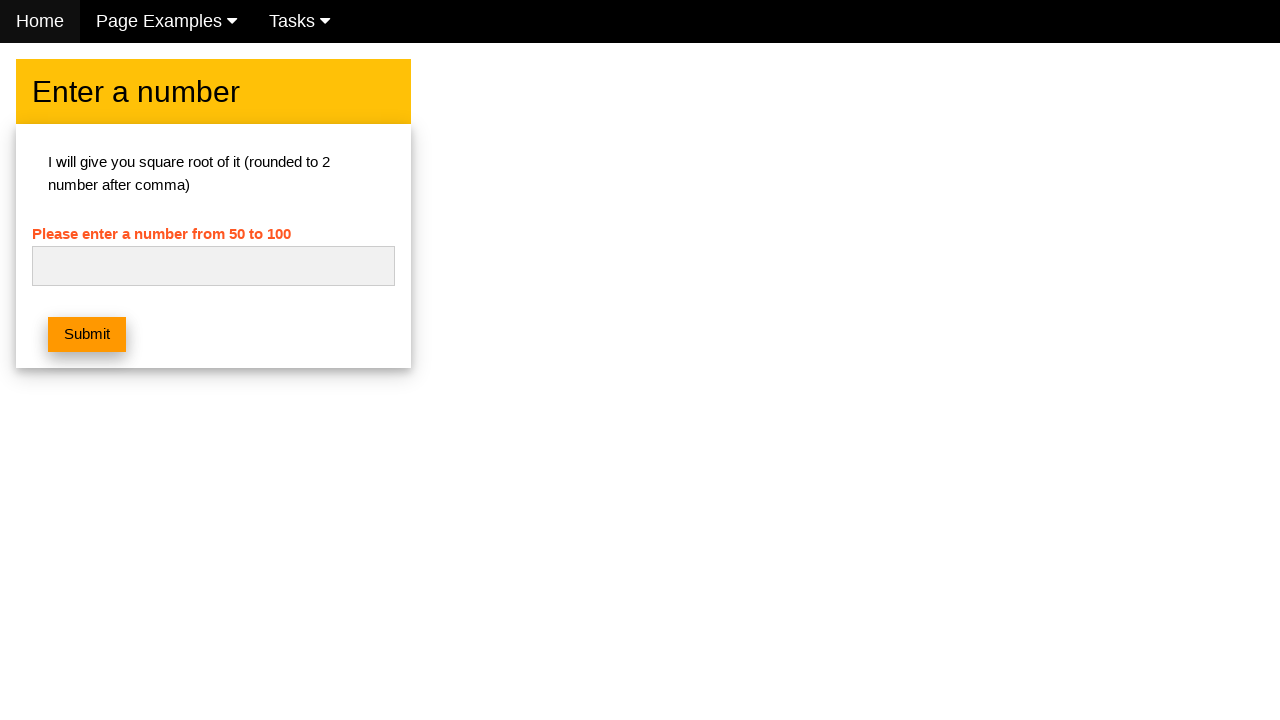

Set up dialog handler to accept alerts
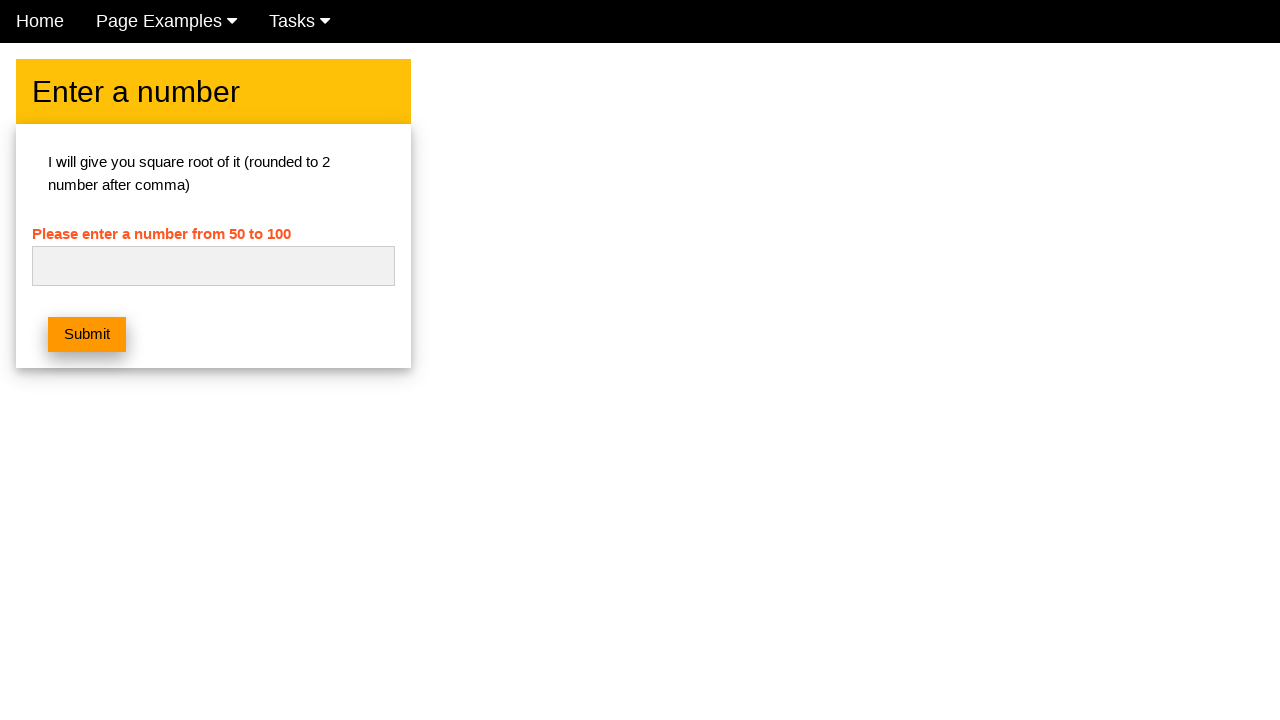

Waited 500ms for alert dialog to appear
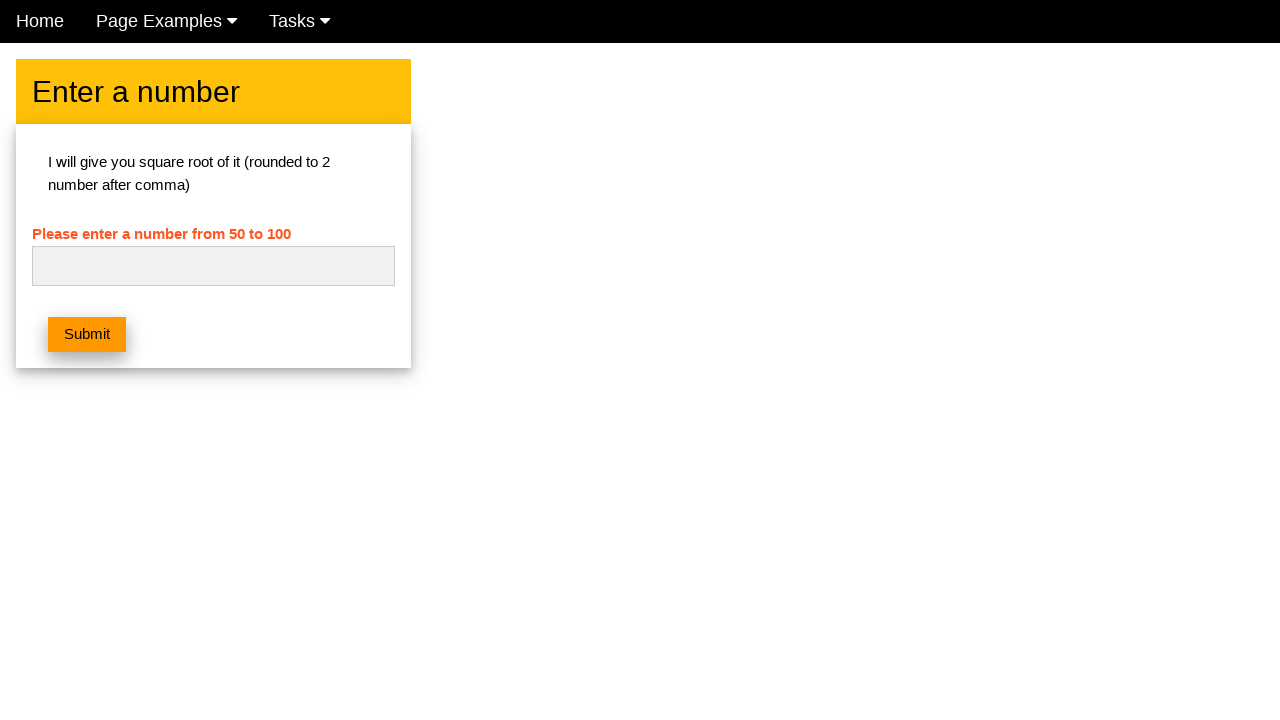

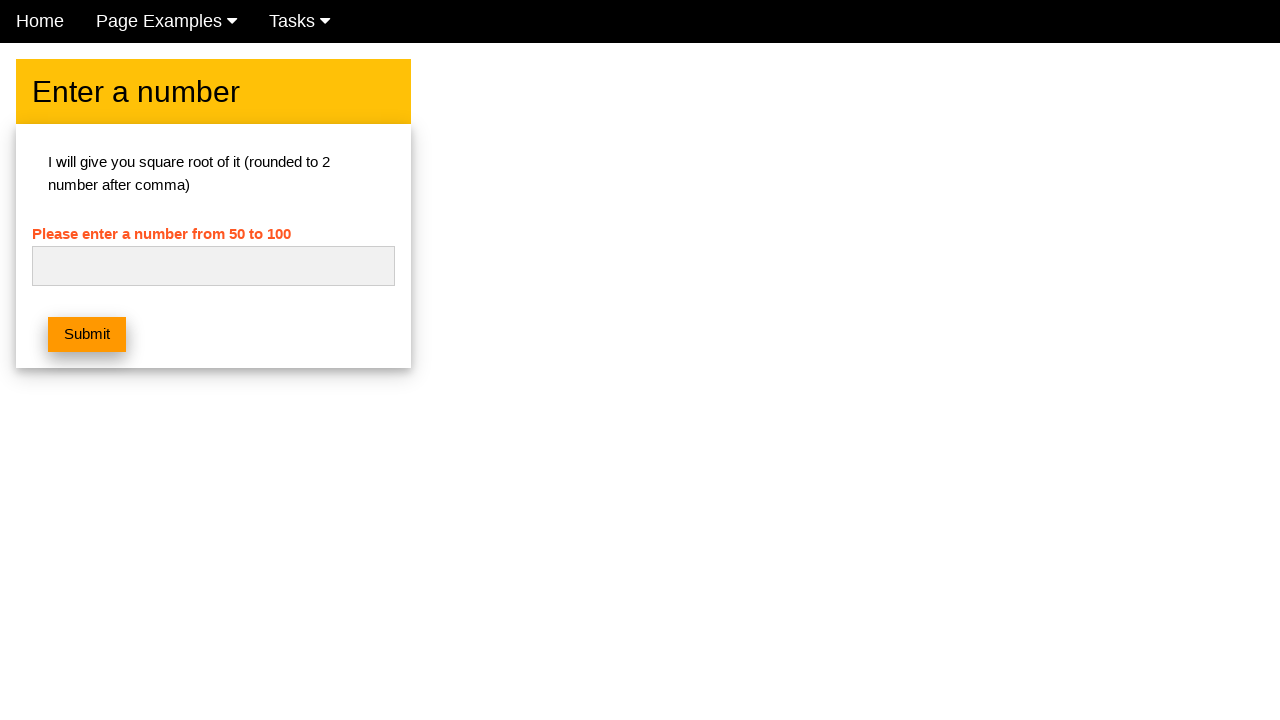